Navigates to JPL Space image gallery and clicks the full image button to display the featured image

Starting URL: https://data-class-jpl-space.s3.amazonaws.com/JPL_Space/index.html

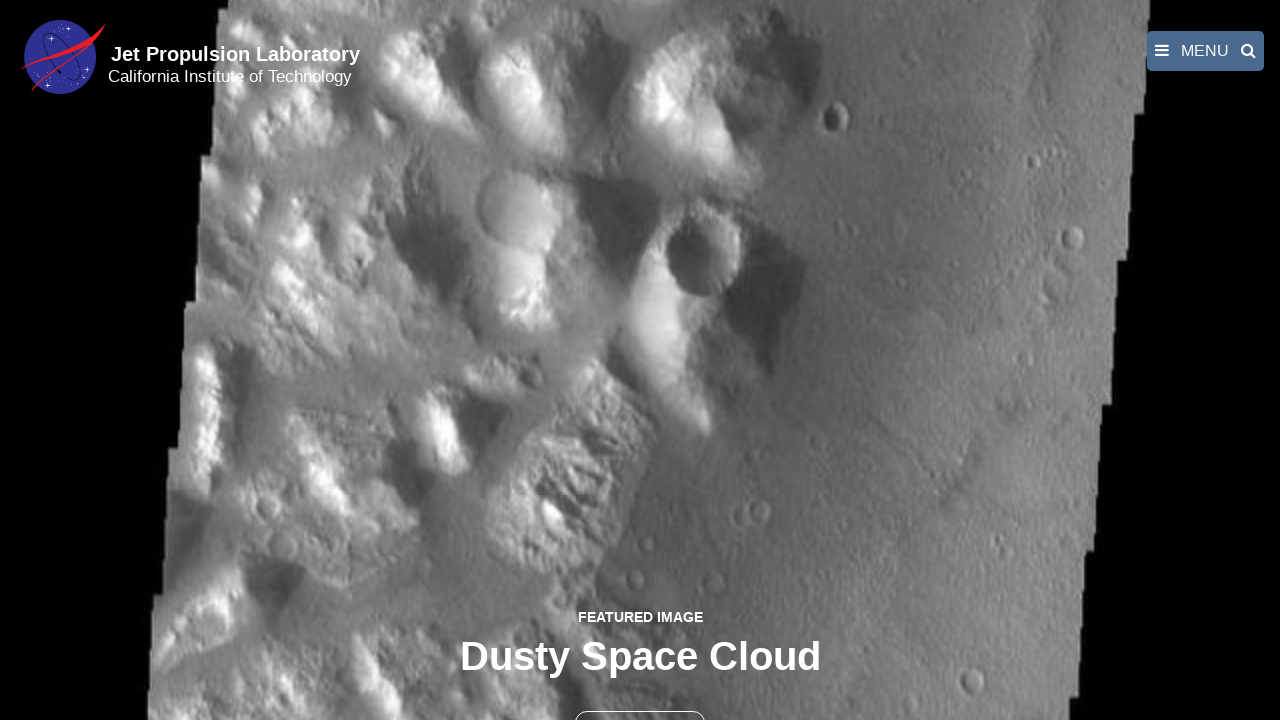

Navigated to JPL Space image gallery
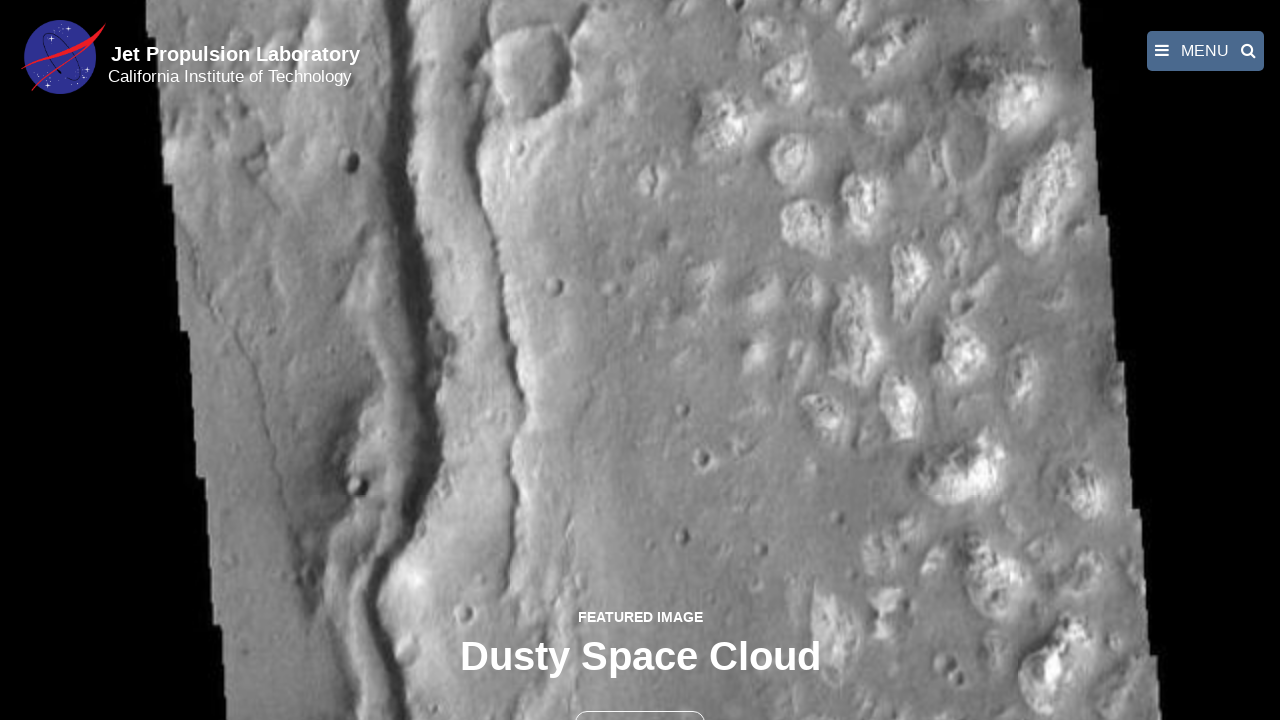

Clicked the full image button to display featured image at (640, 699) on button >> nth=1
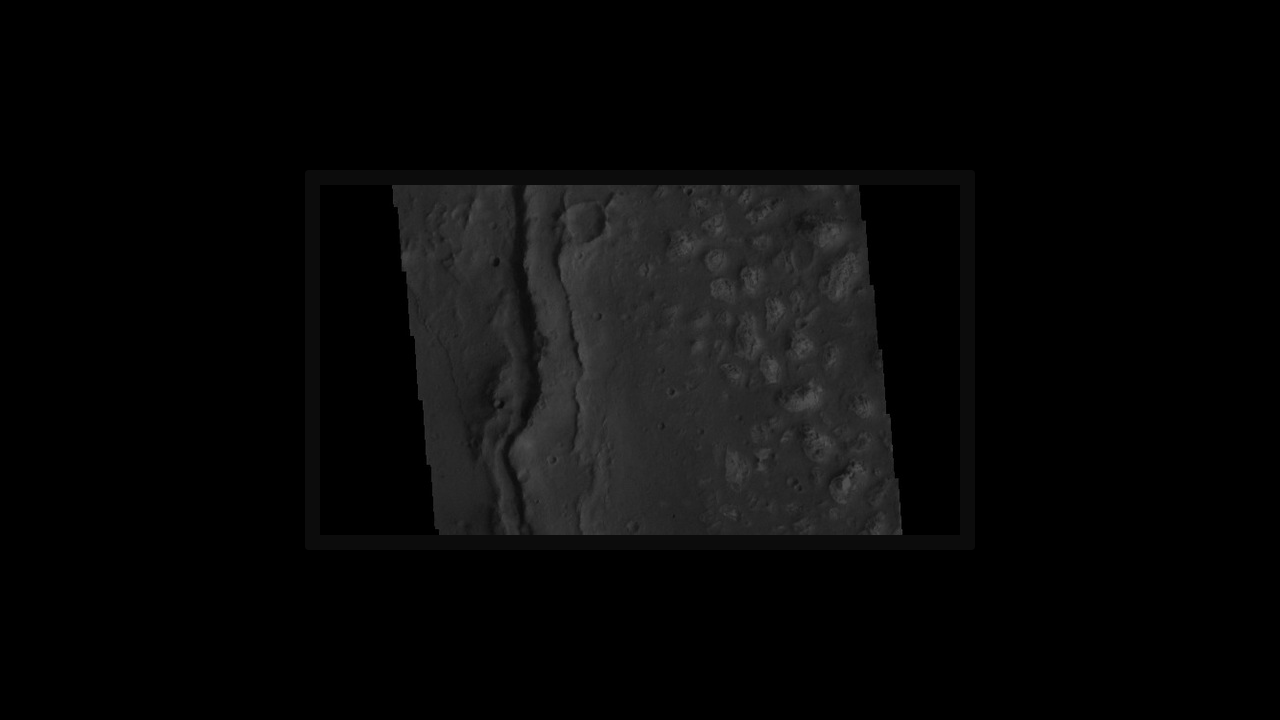

Full-size featured image loaded and displayed
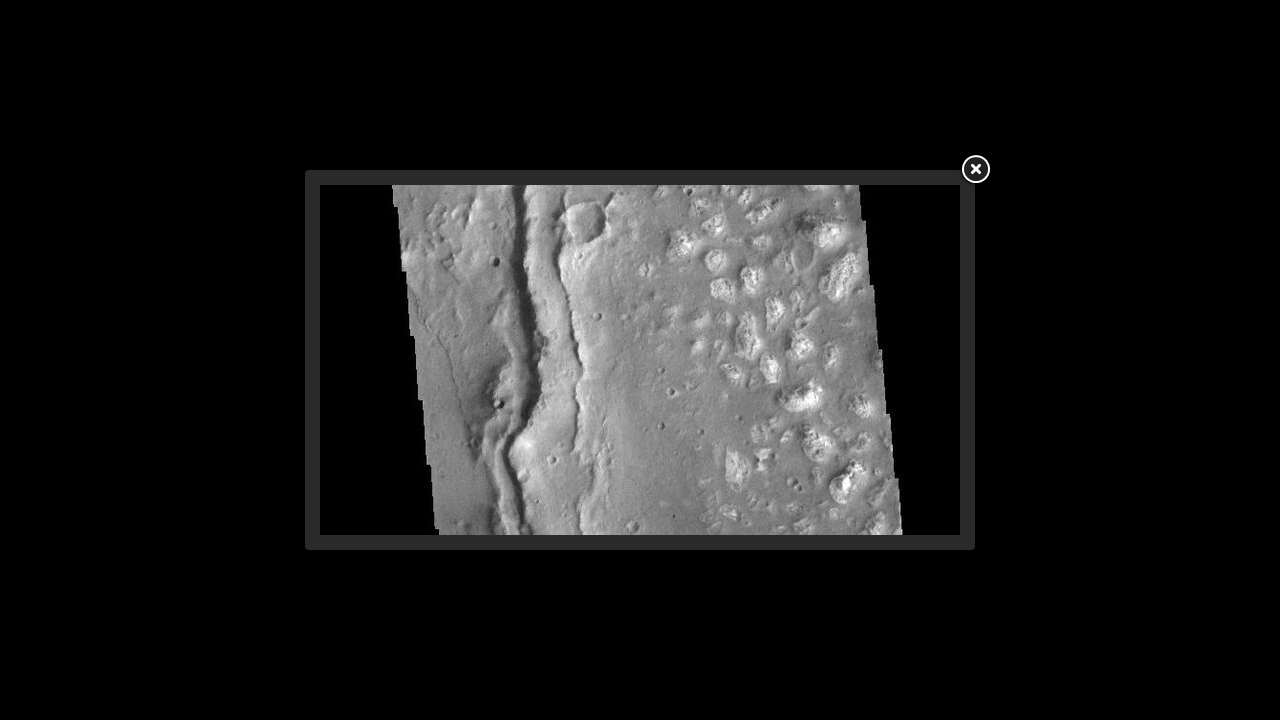

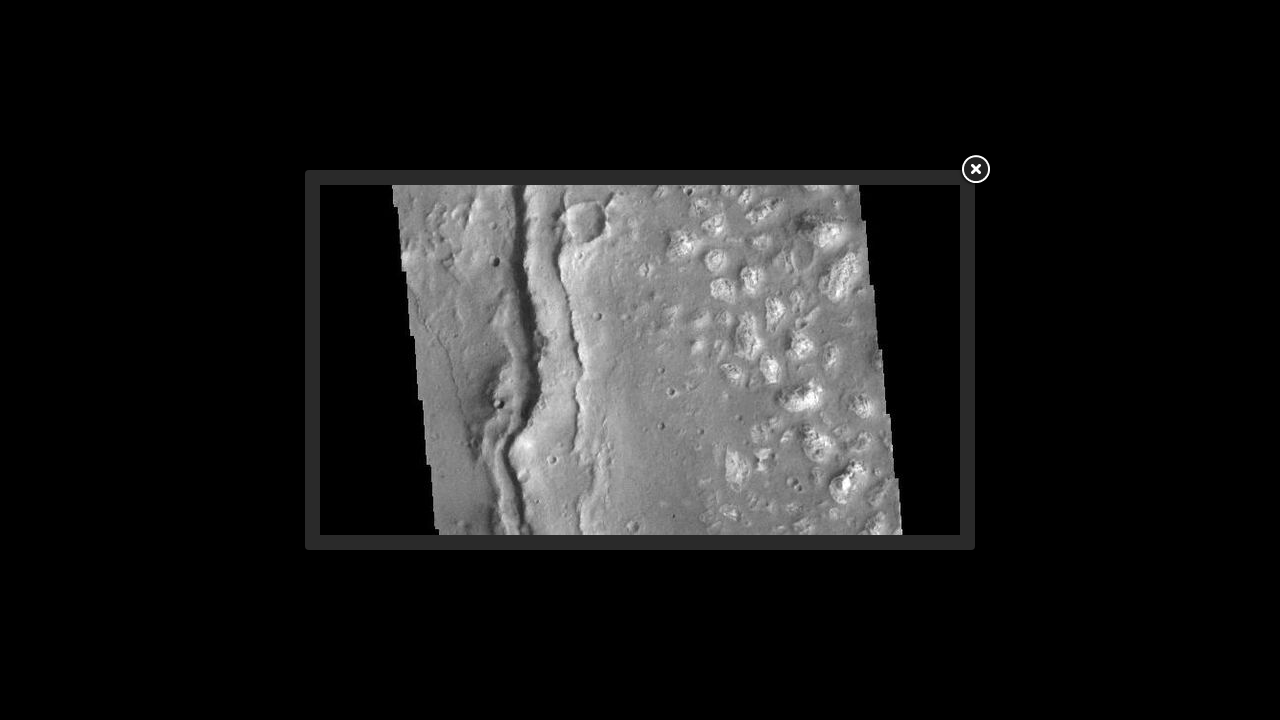